Verifies that a checkbox can be independently checked and then unchecked by clicking twice

Starting URL: https://testautomationpractice.blogspot.com/

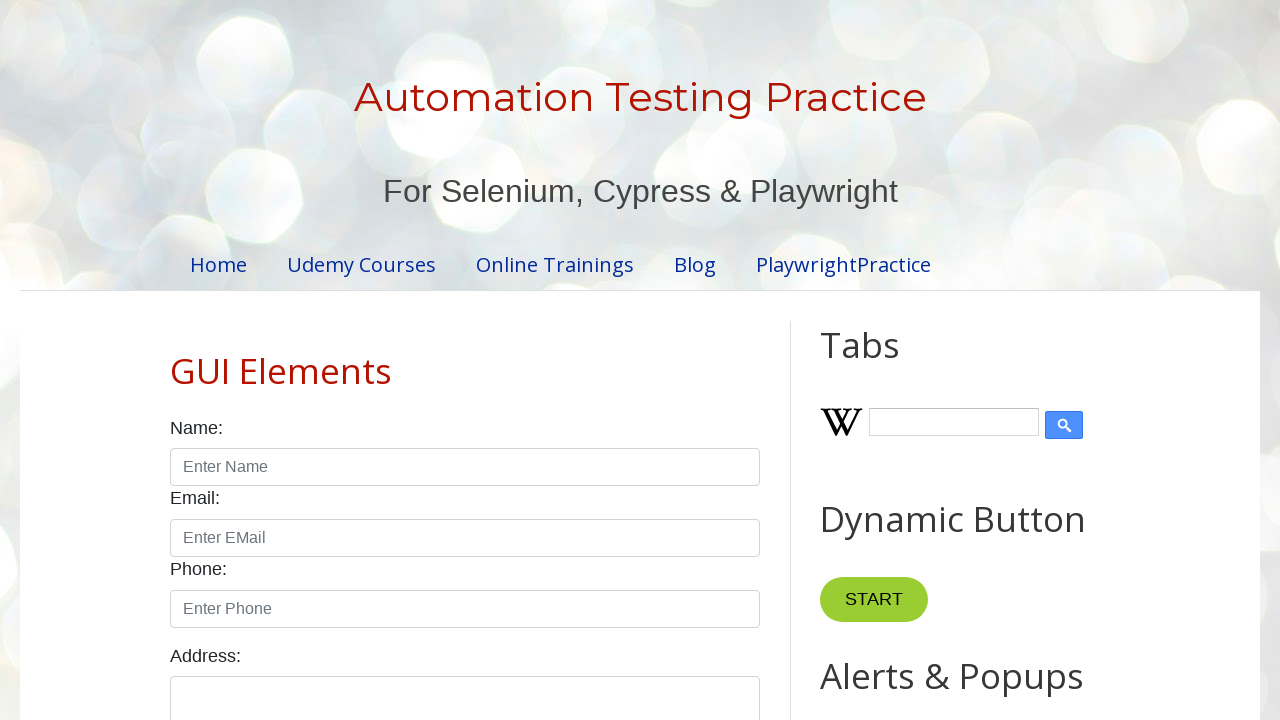

Friday checkbox element located and waited for visibility
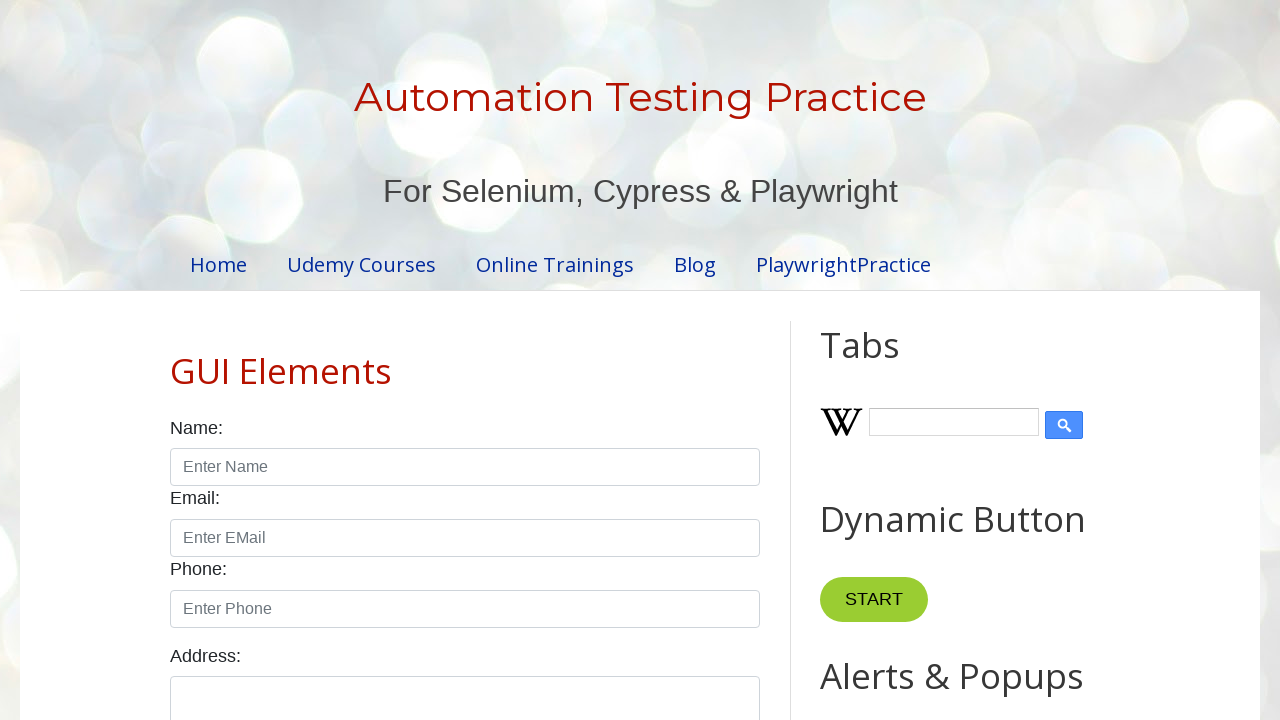

Clicked Friday checkbox to check it at (176, 361) on #friday
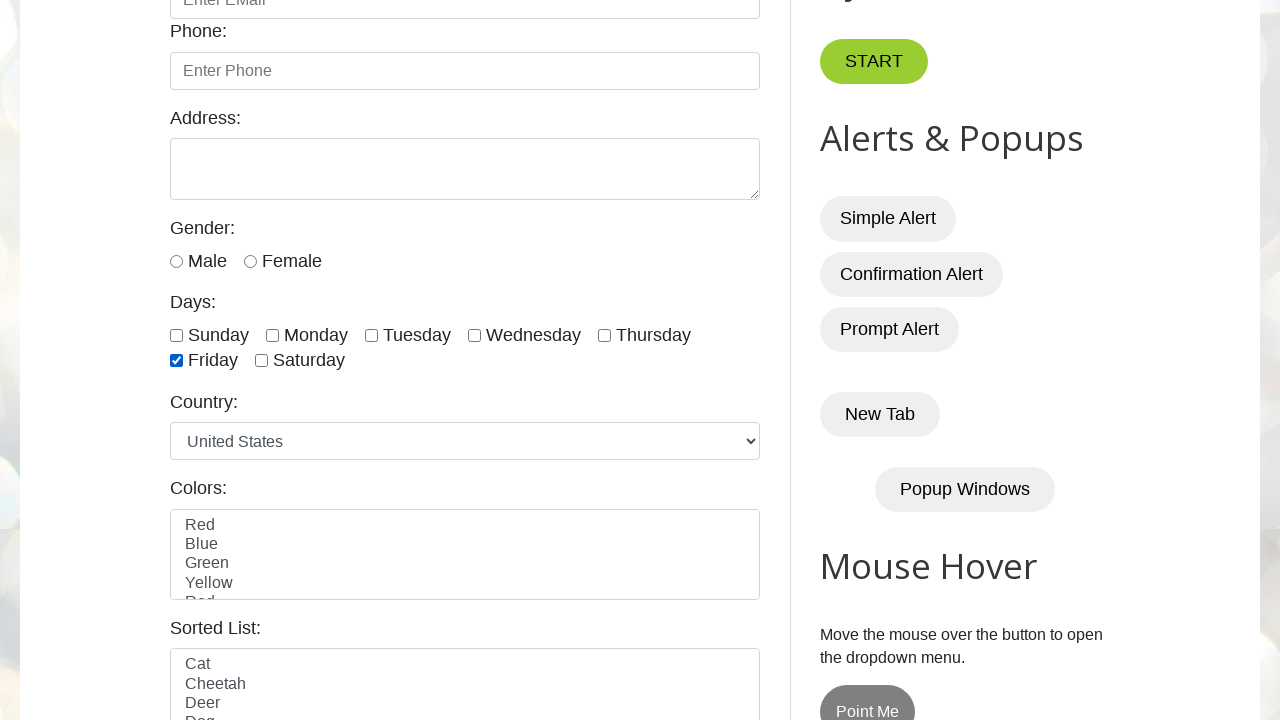

Verified Friday checkbox is checked after first click
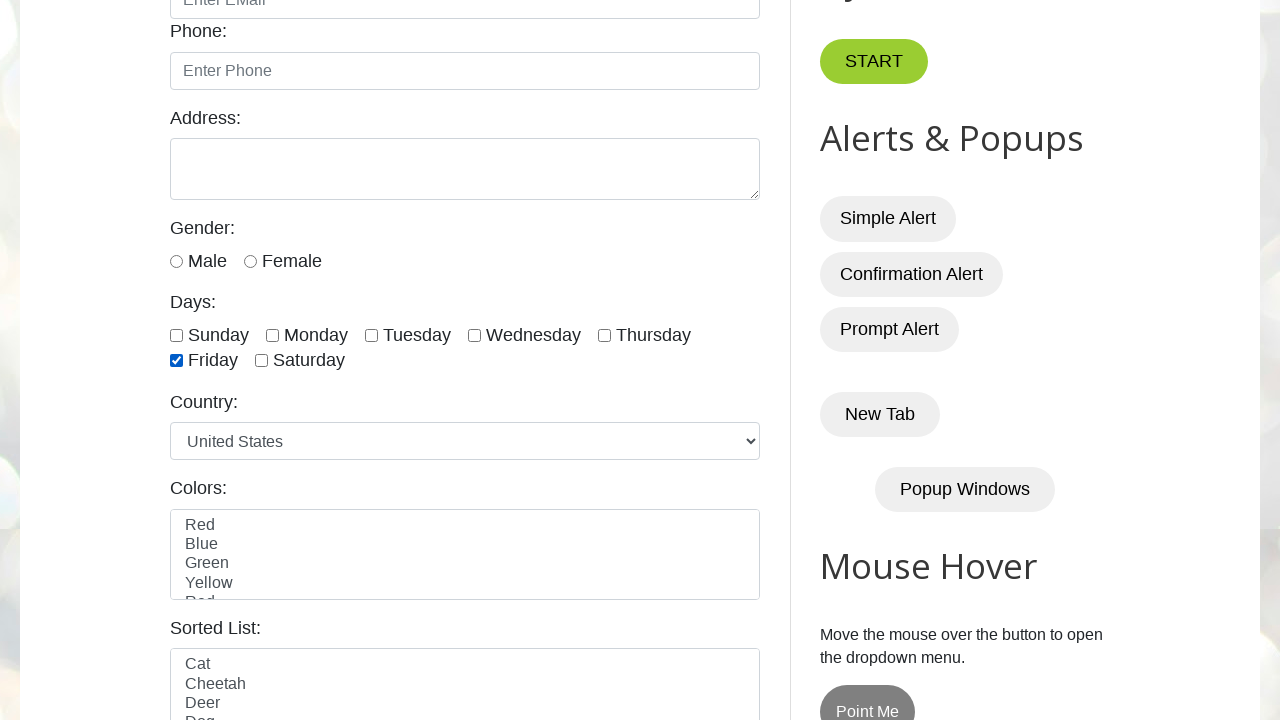

Clicked Friday checkbox to uncheck it at (176, 361) on #friday
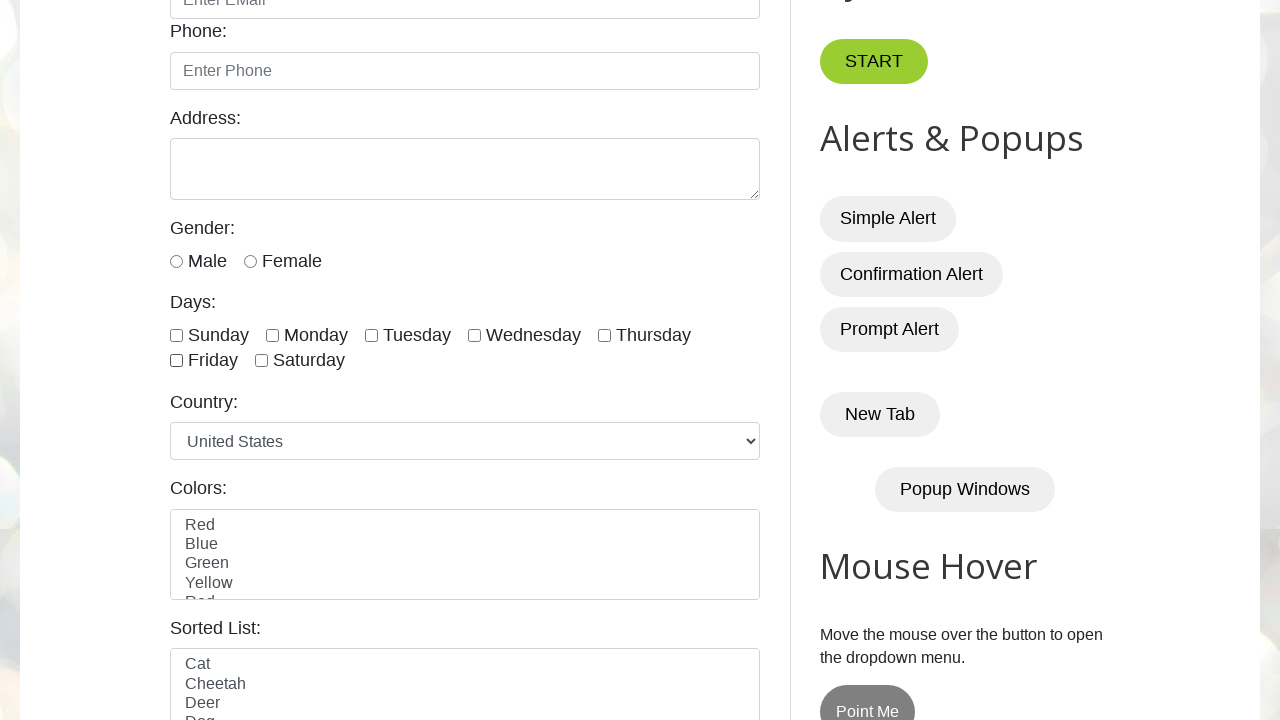

Verified Friday checkbox is unchecked after second click
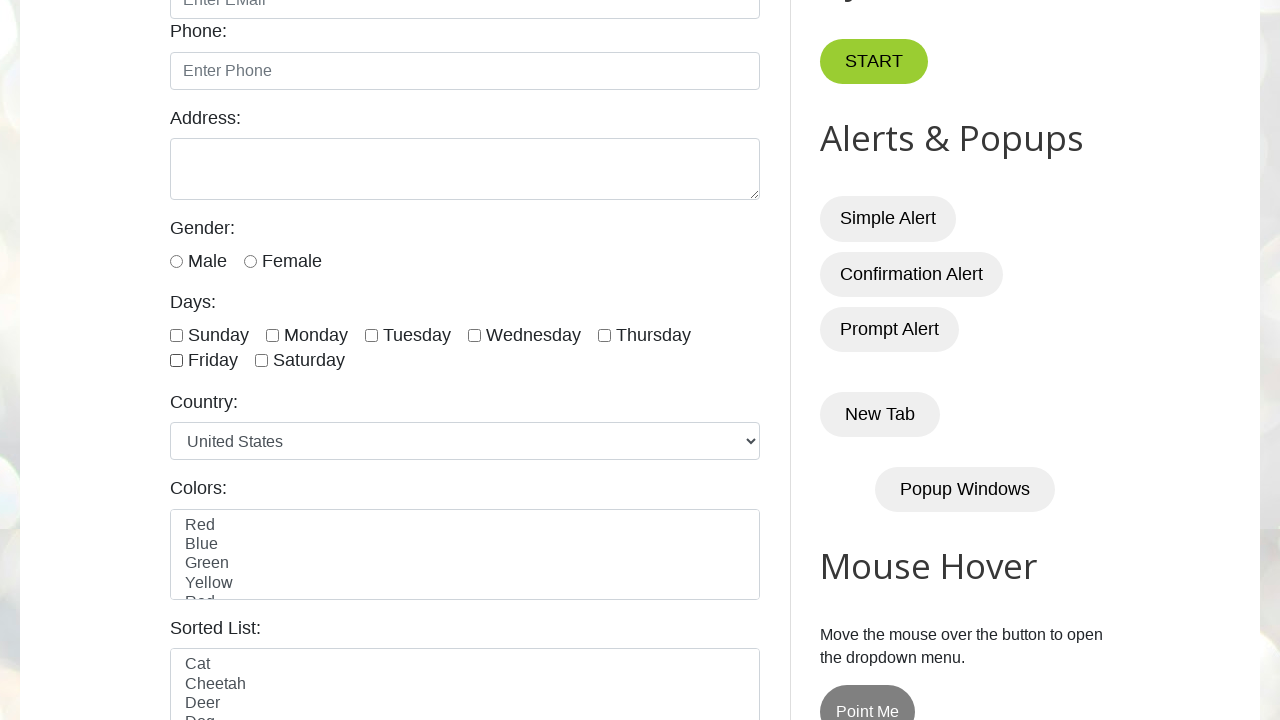

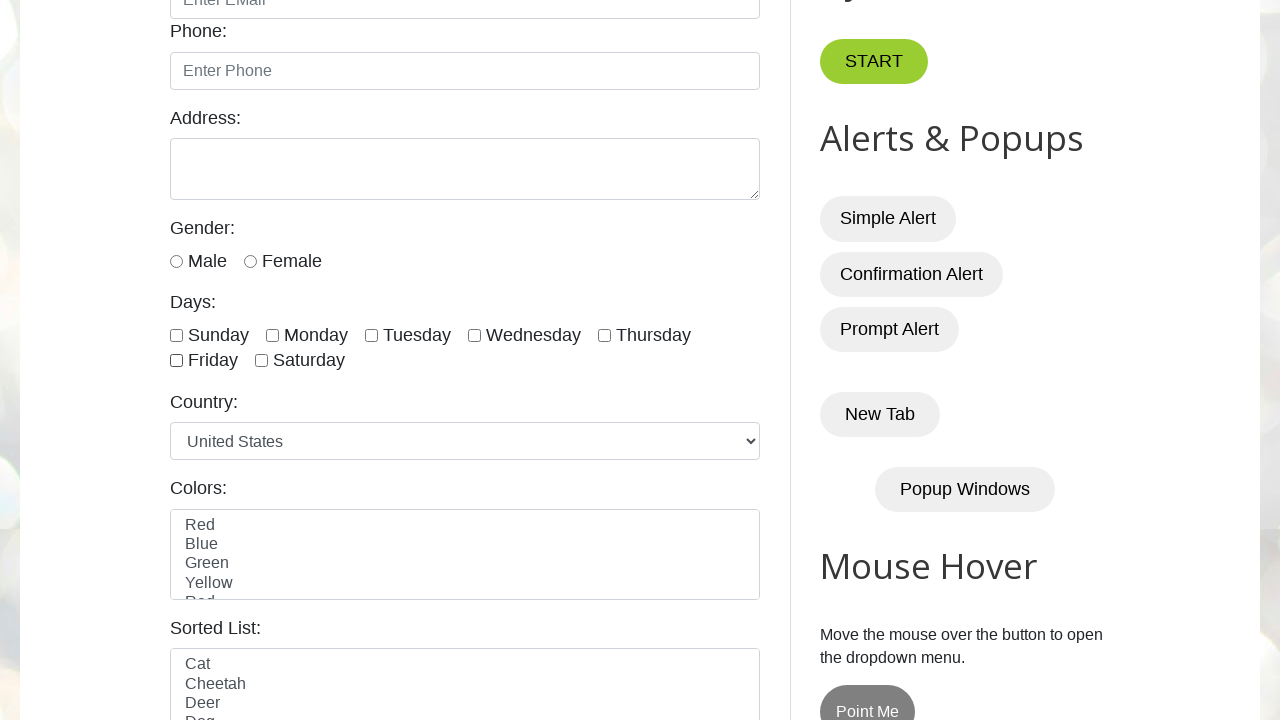